Tests clearing the complete state of all items by checking and unchecking toggle all

Starting URL: https://demo.playwright.dev/todomvc

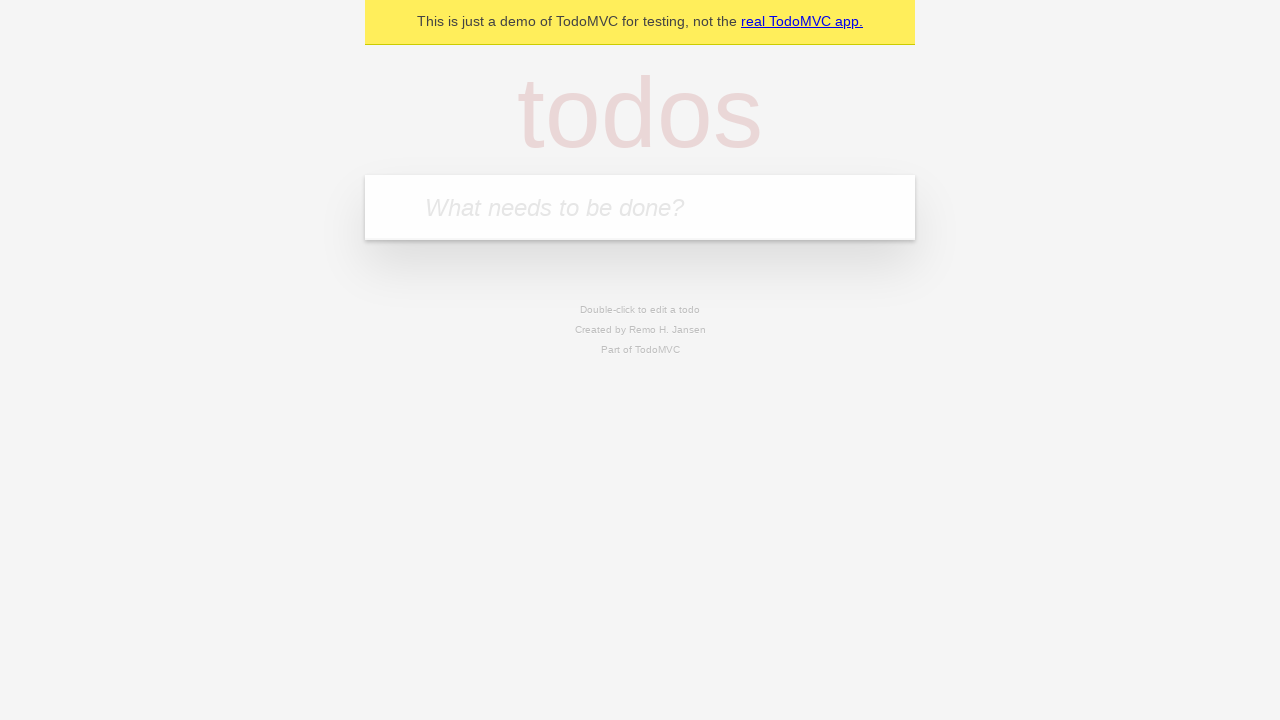

Filled new todo field with 'buy some cheese' on .new-todo
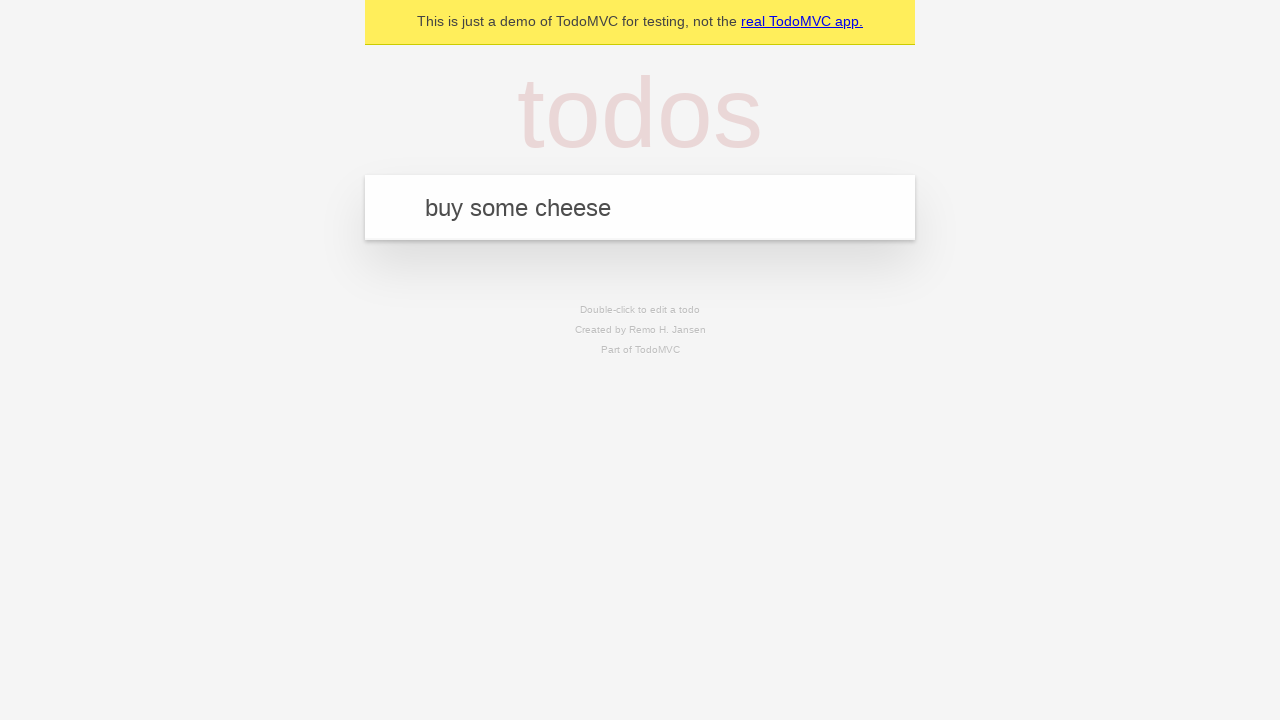

Pressed Enter to add first todo item on .new-todo
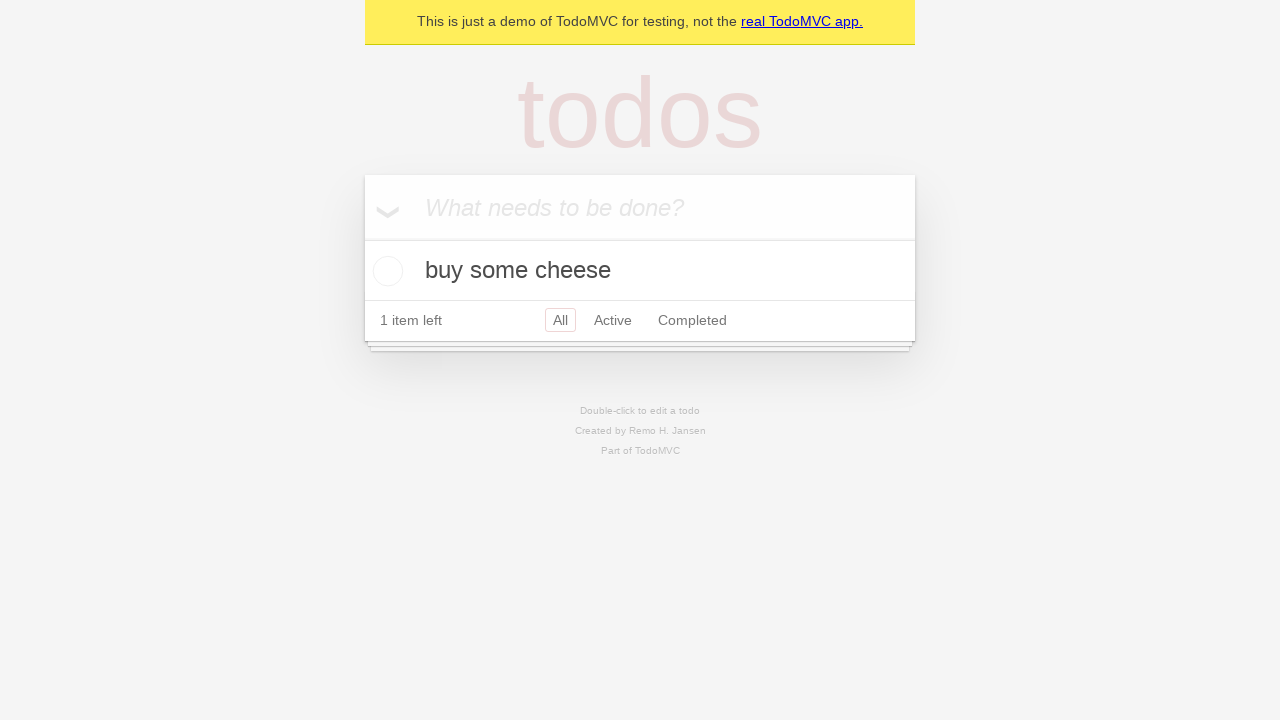

Filled new todo field with 'feed the cat' on .new-todo
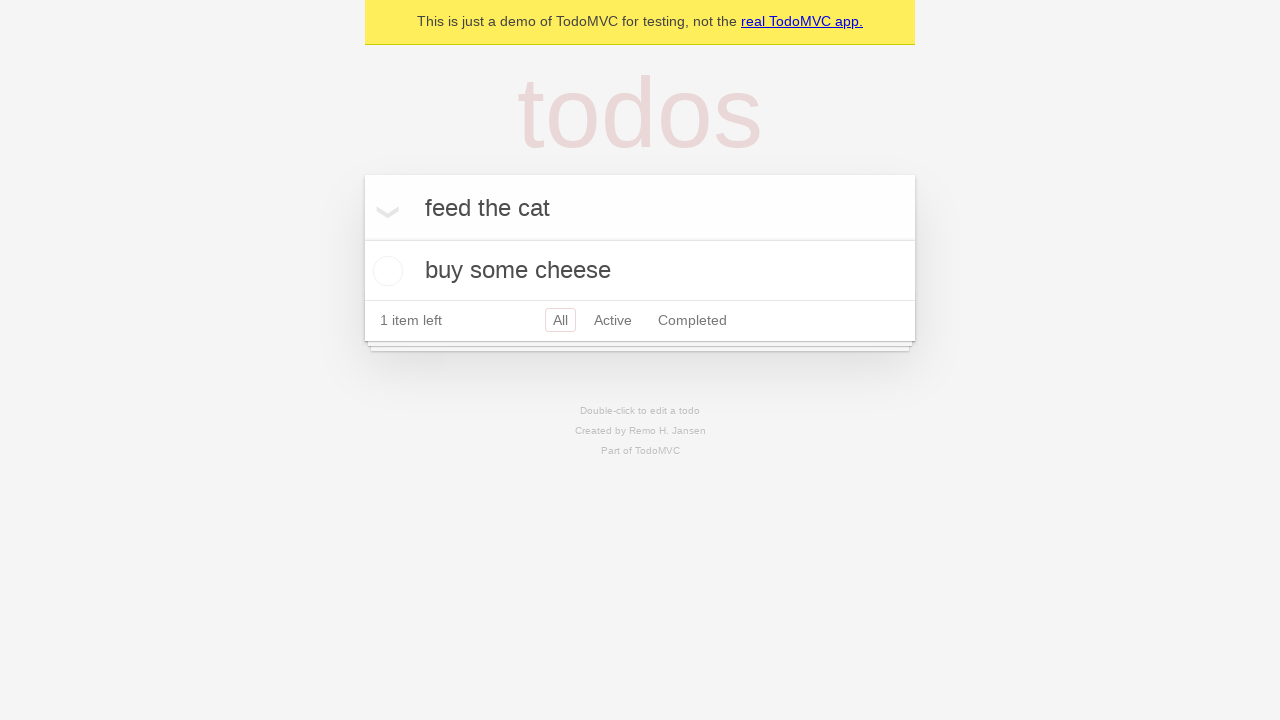

Pressed Enter to add second todo item on .new-todo
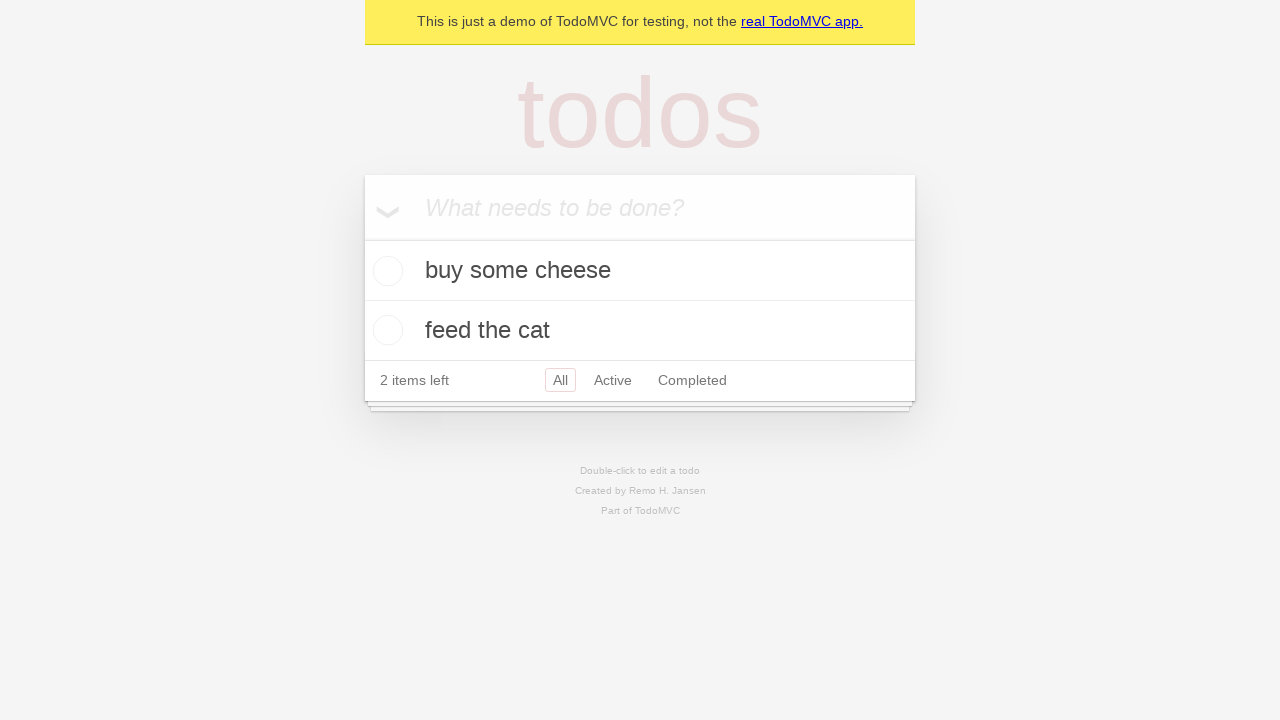

Filled new todo field with 'book a doctors appointment' on .new-todo
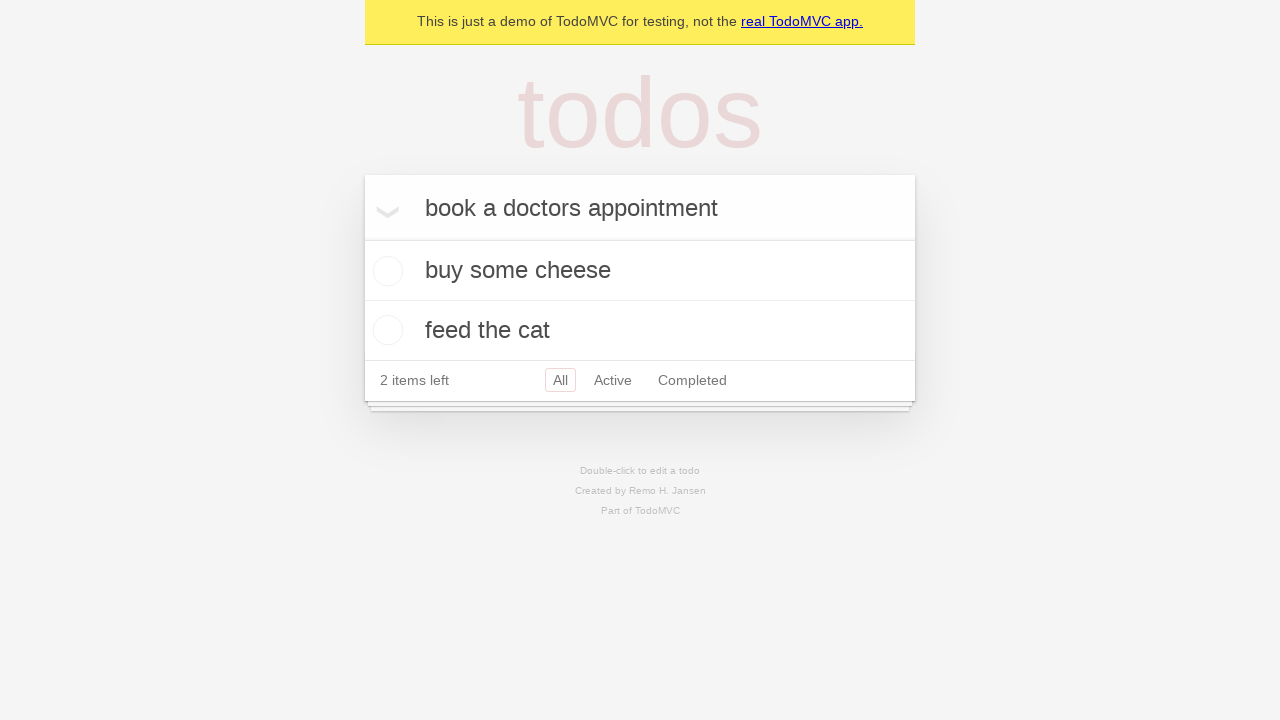

Pressed Enter to add third todo item on .new-todo
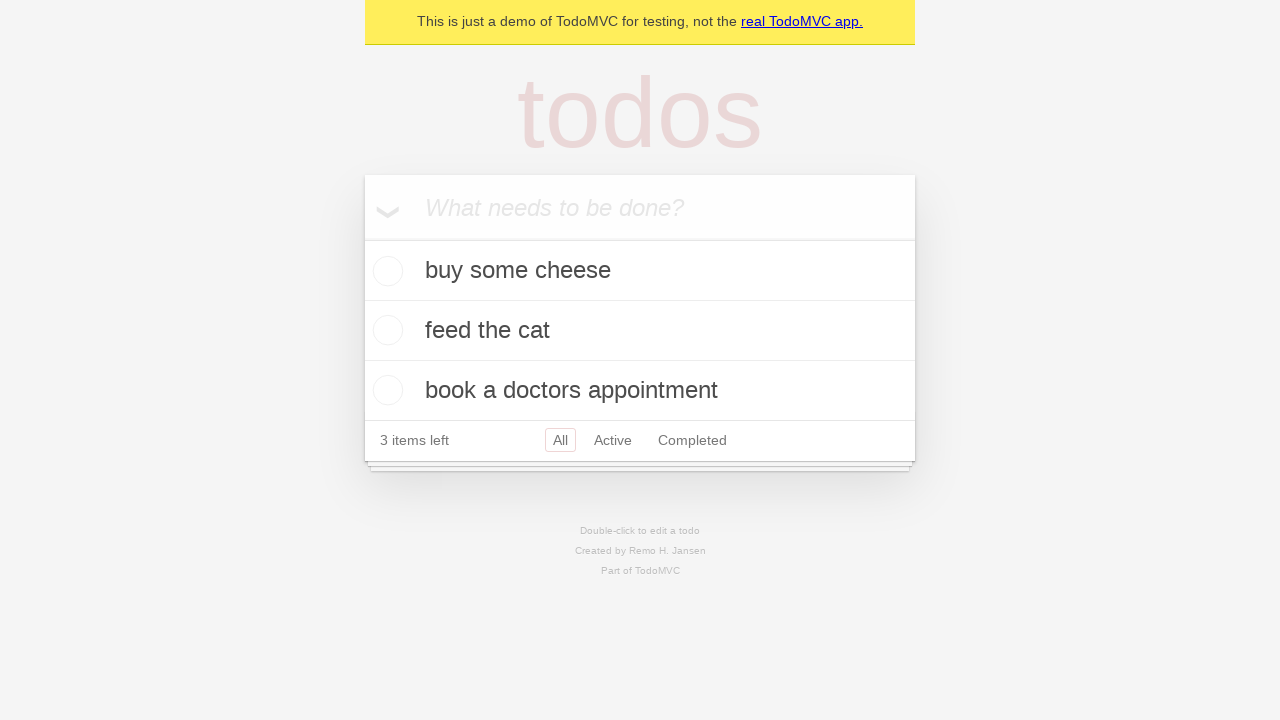

Waited for all three todo items to load
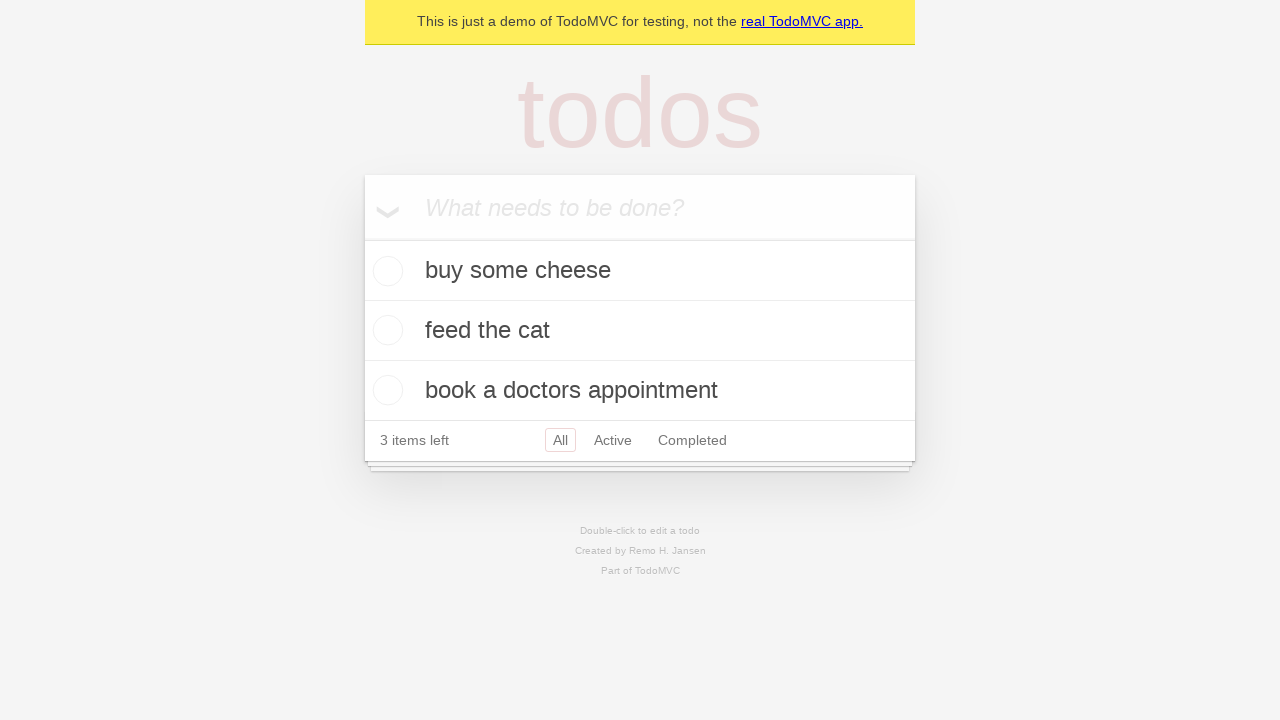

Clicked 'Mark all as complete' toggle to check all items at (382, 206) on internal:text="Mark all as complete"i
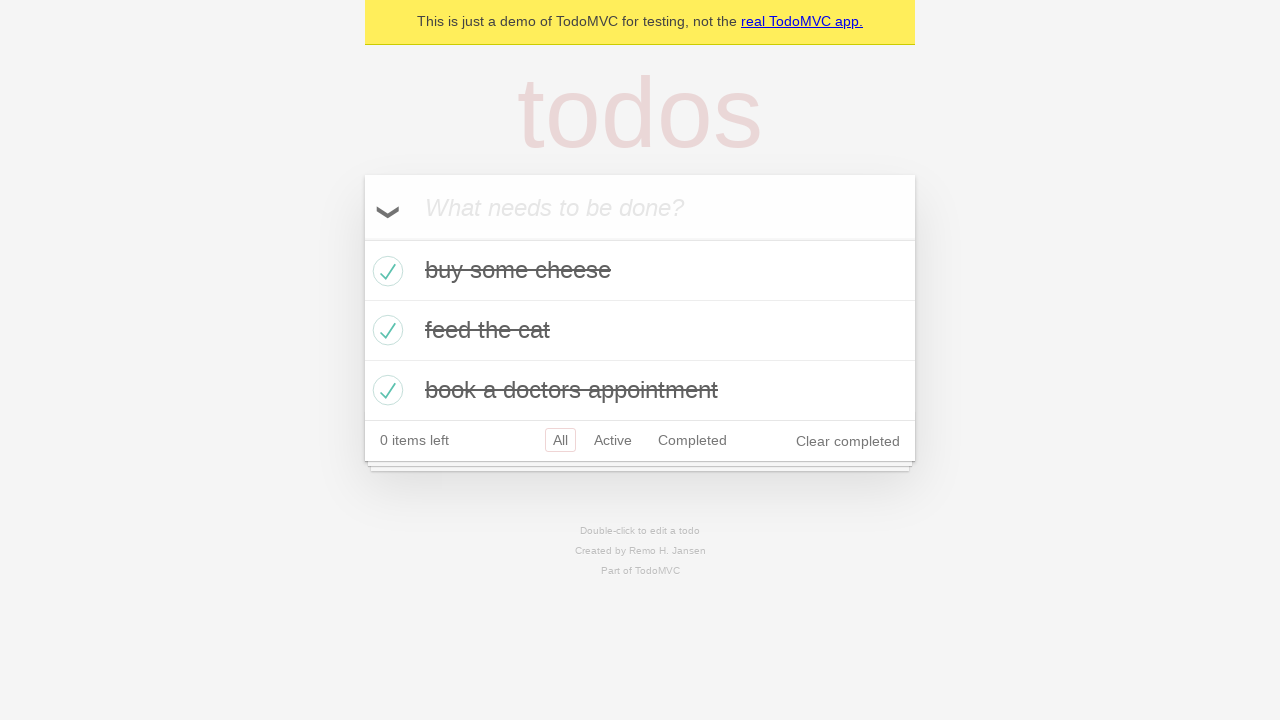

Clicked 'Mark all as complete' toggle to uncheck all items and clear complete state at (382, 206) on internal:text="Mark all as complete"i
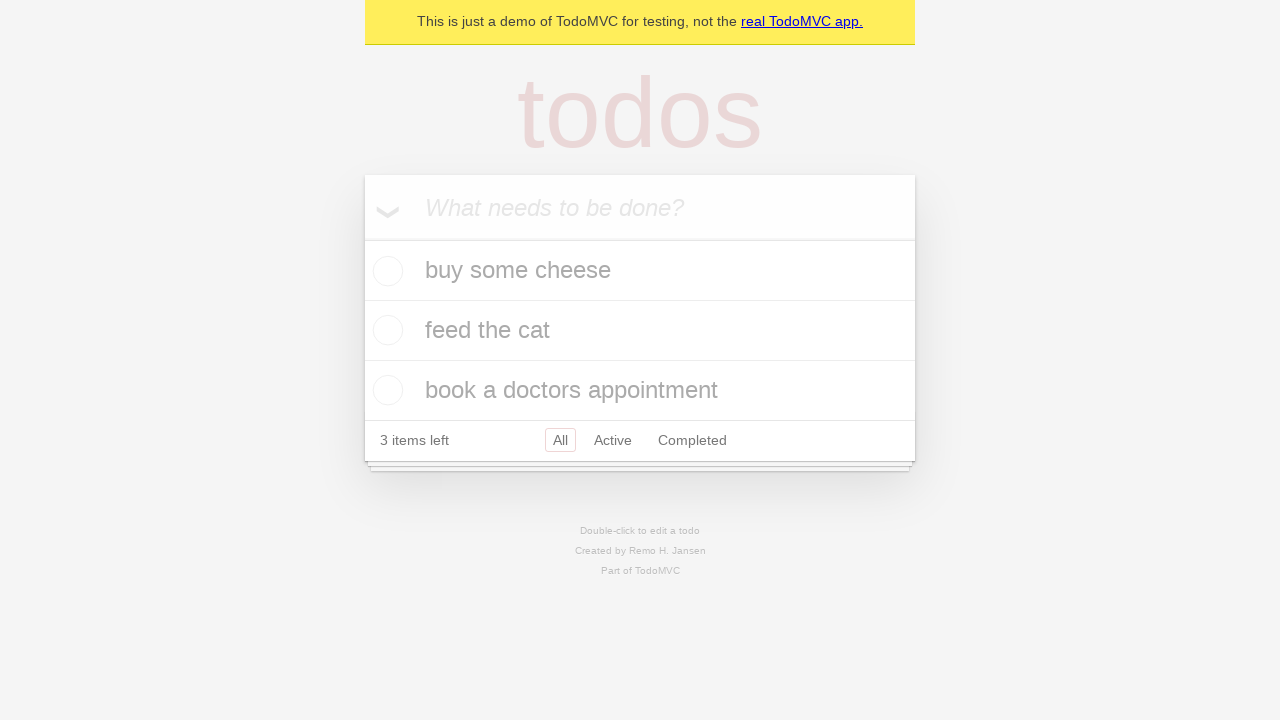

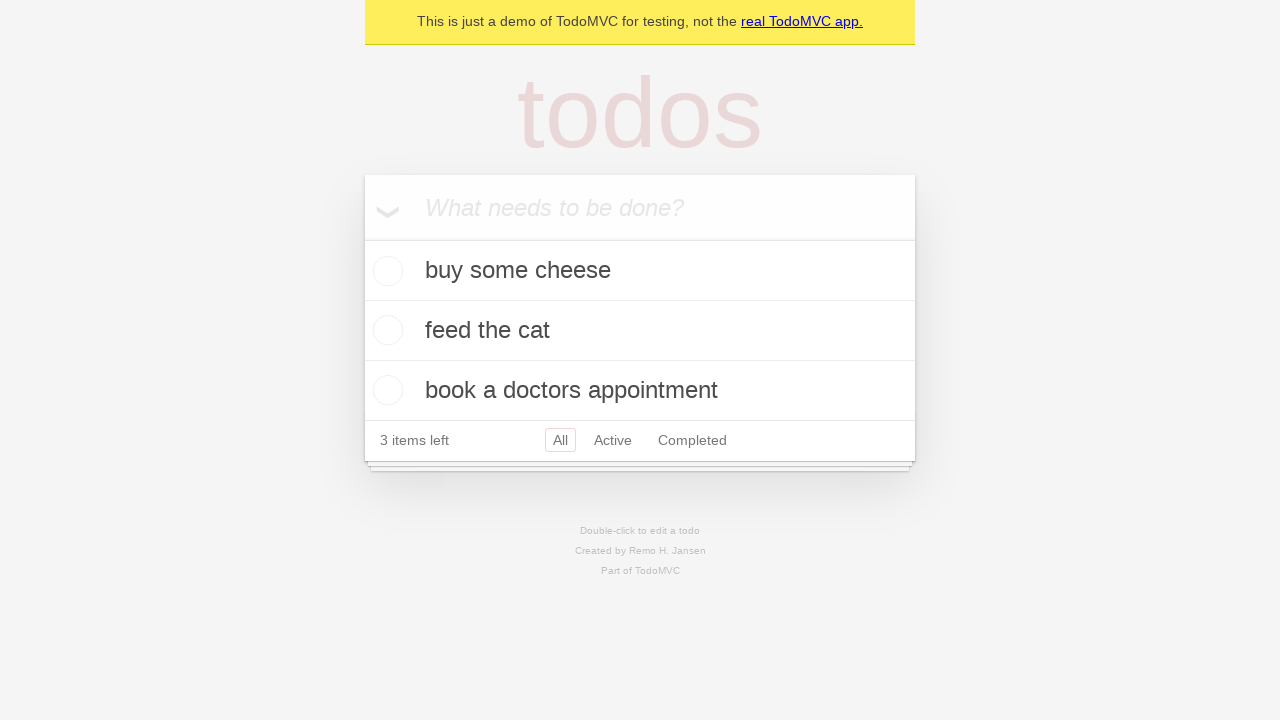